Tests interacting with a JavaScript prompt by clicking a button, entering text, and verifying the result

Starting URL: http://the-internet.herokuapp.com/javascript_alerts

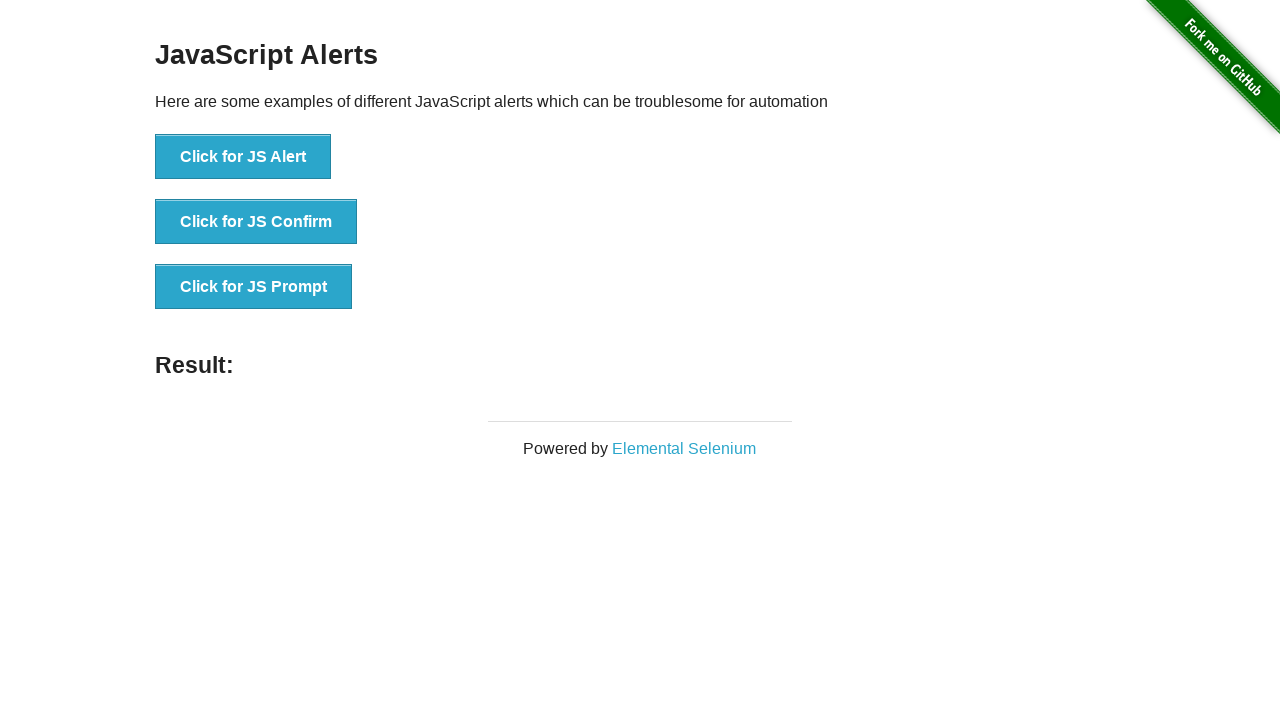

Set up dialog handler to accept prompt with 'test' input
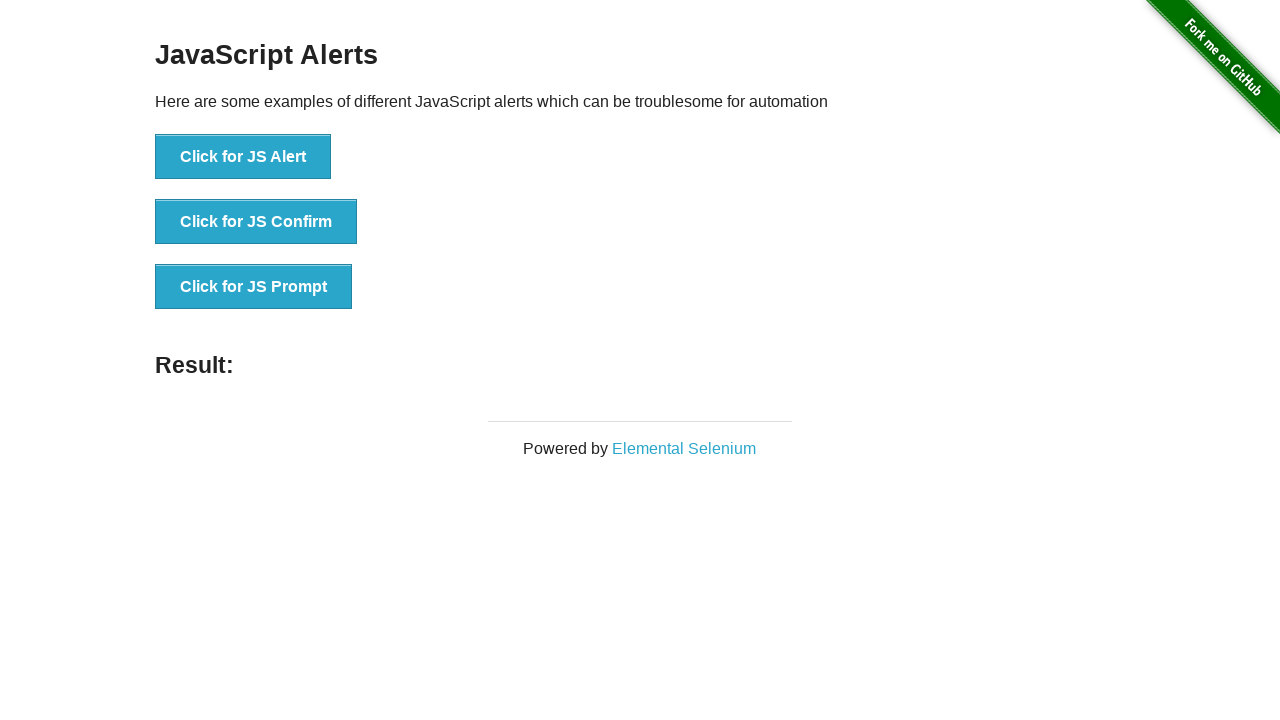

Clicked 'Click for JS Prompt' button at (254, 287) on button:has-text('Click for JS Prompt')
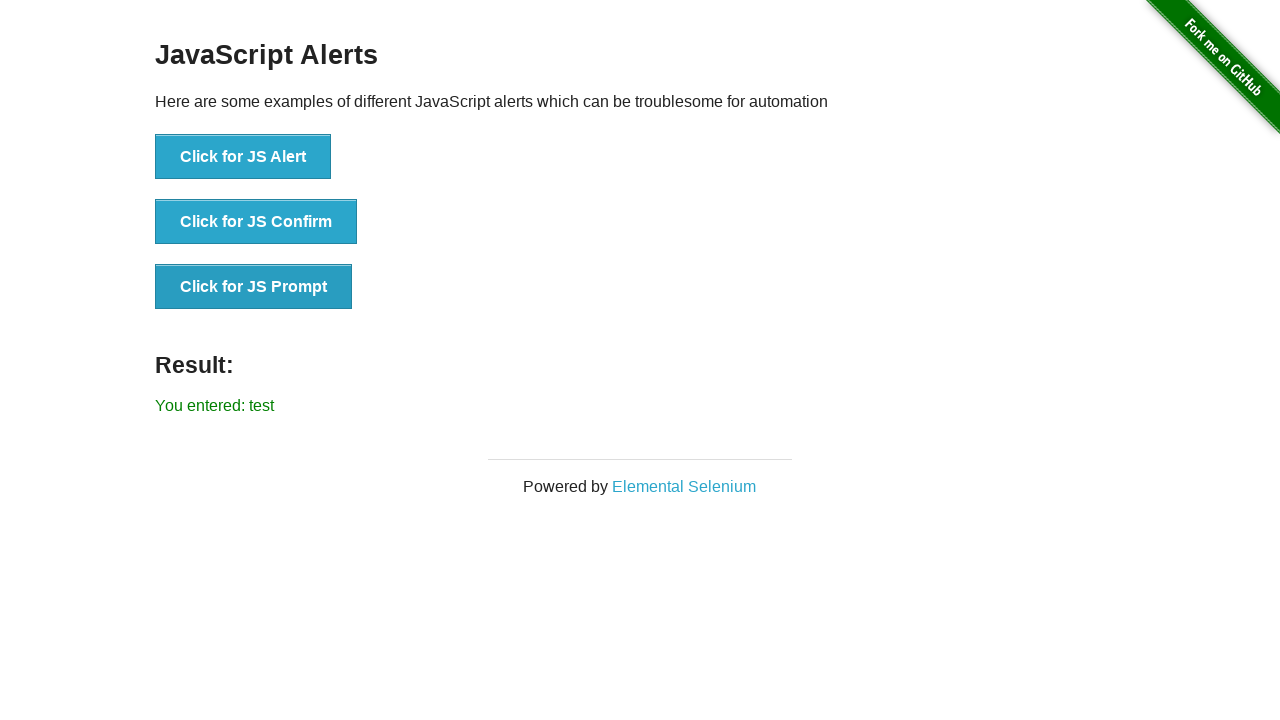

Result element loaded
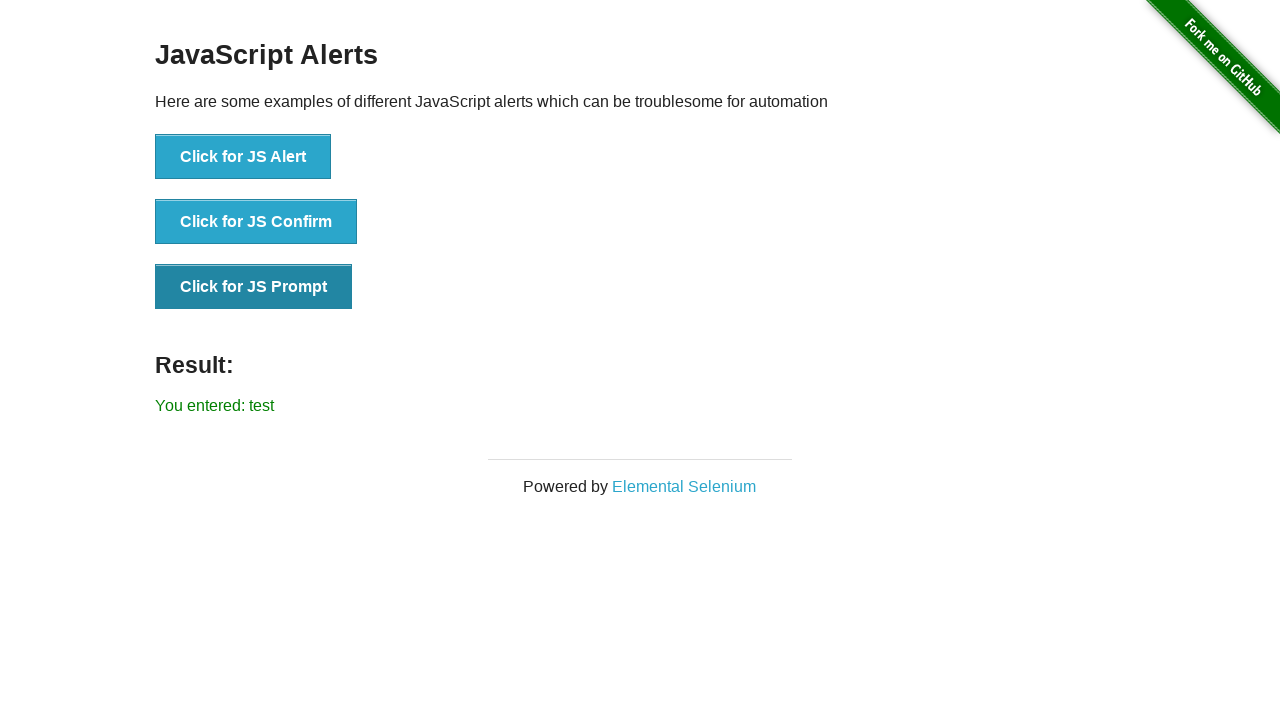

Retrieved result text content
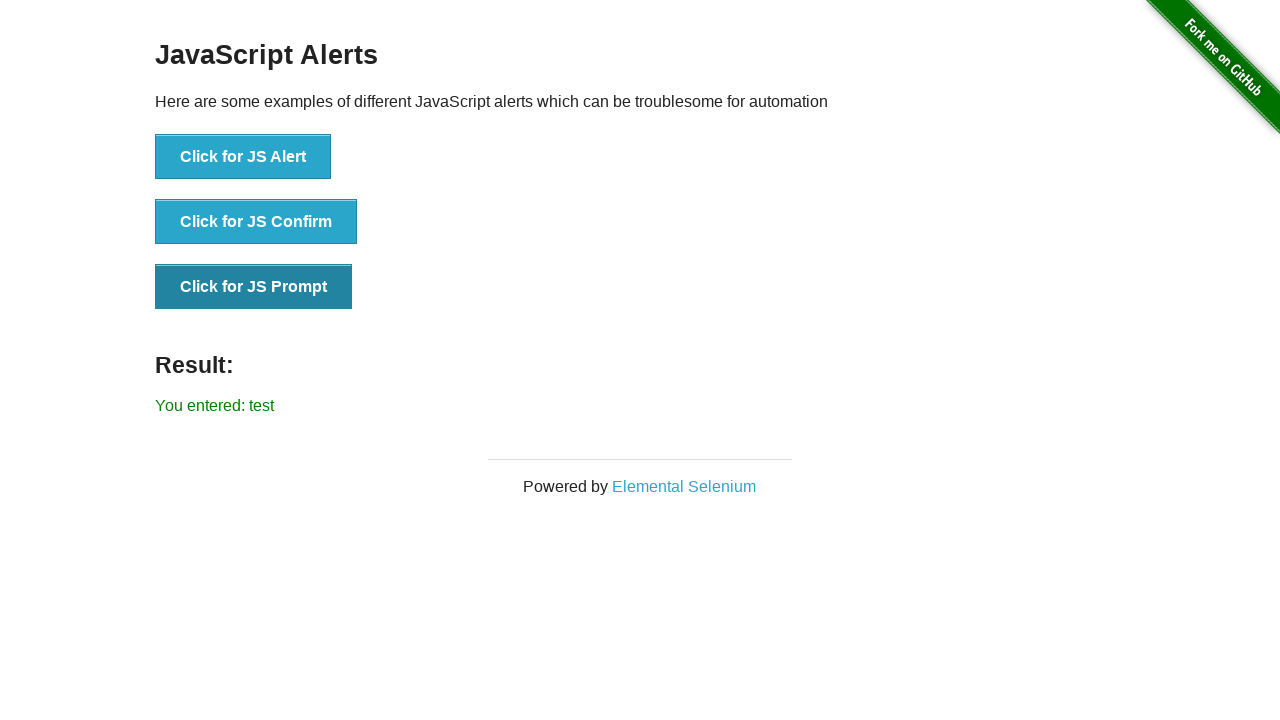

Verified result text equals 'You entered: test'
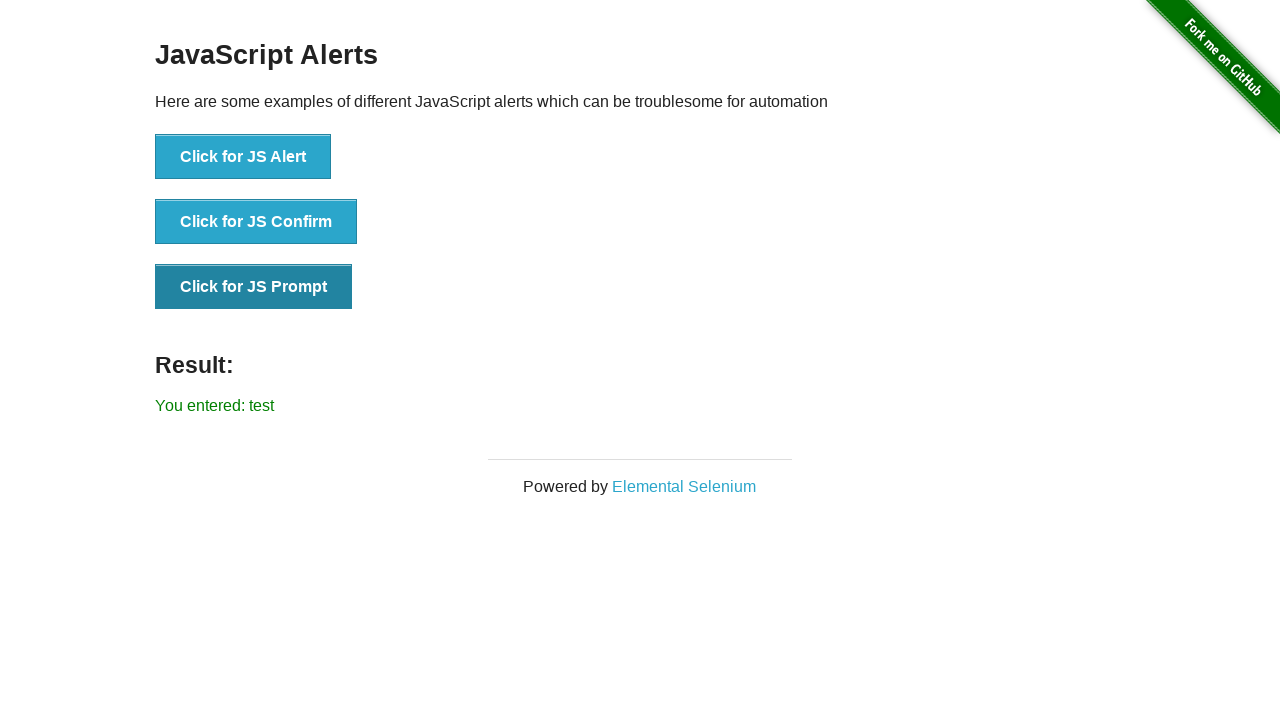

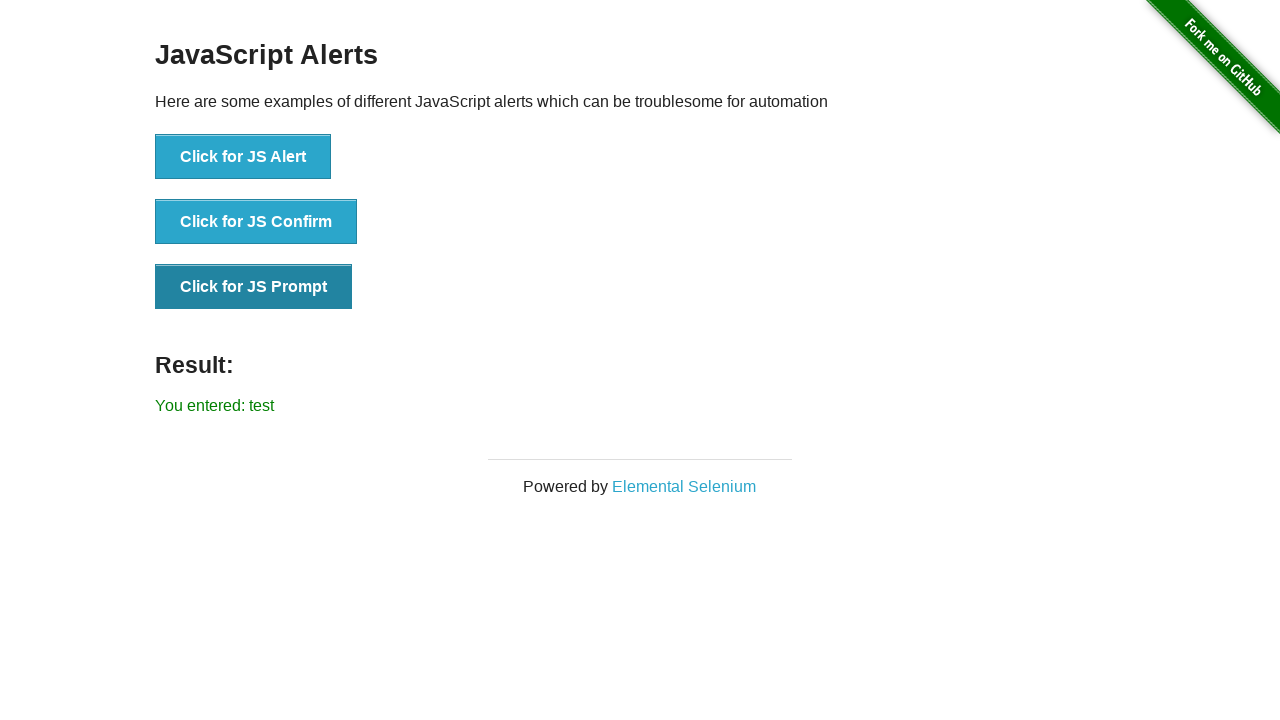